Tests prompt alert handling by clicking a button that triggers a prompt, entering text into the prompt, and accepting it

Starting URL: https://seleniumautomationpractice.blogspot.com/2018/01/blog-post.html

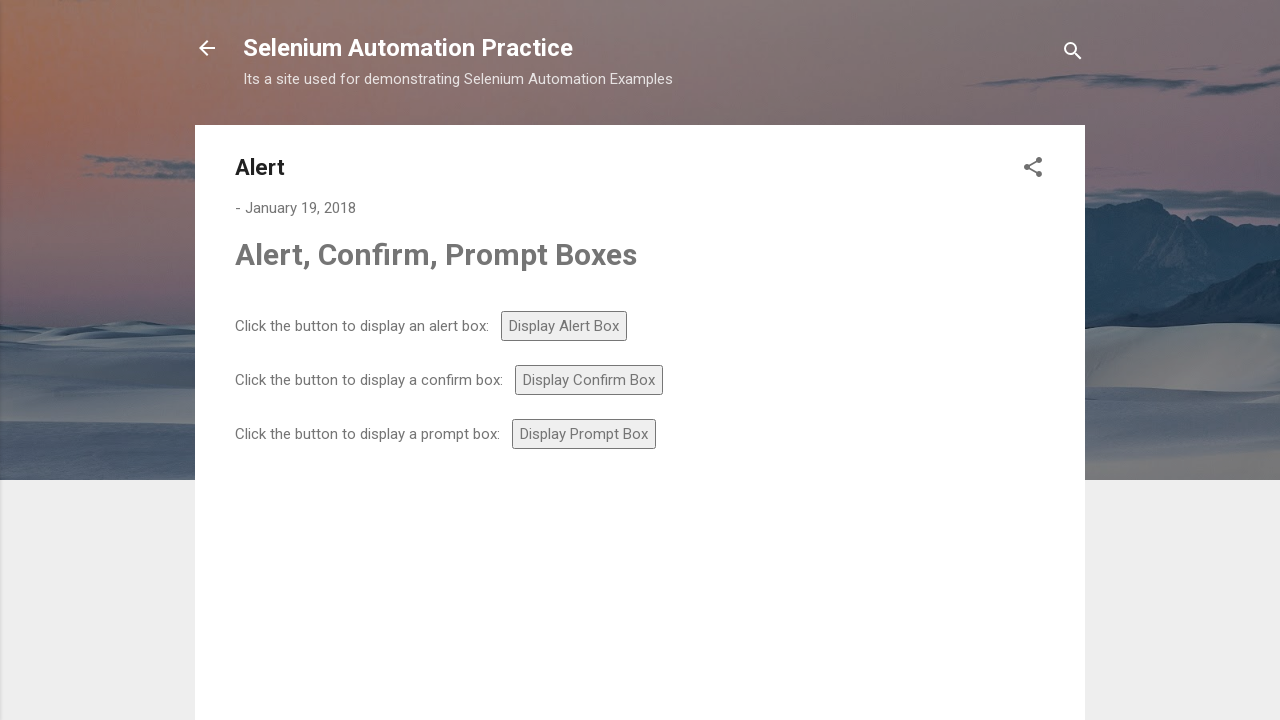

Set up dialog handler to accept prompt with text 'Abhresh S'
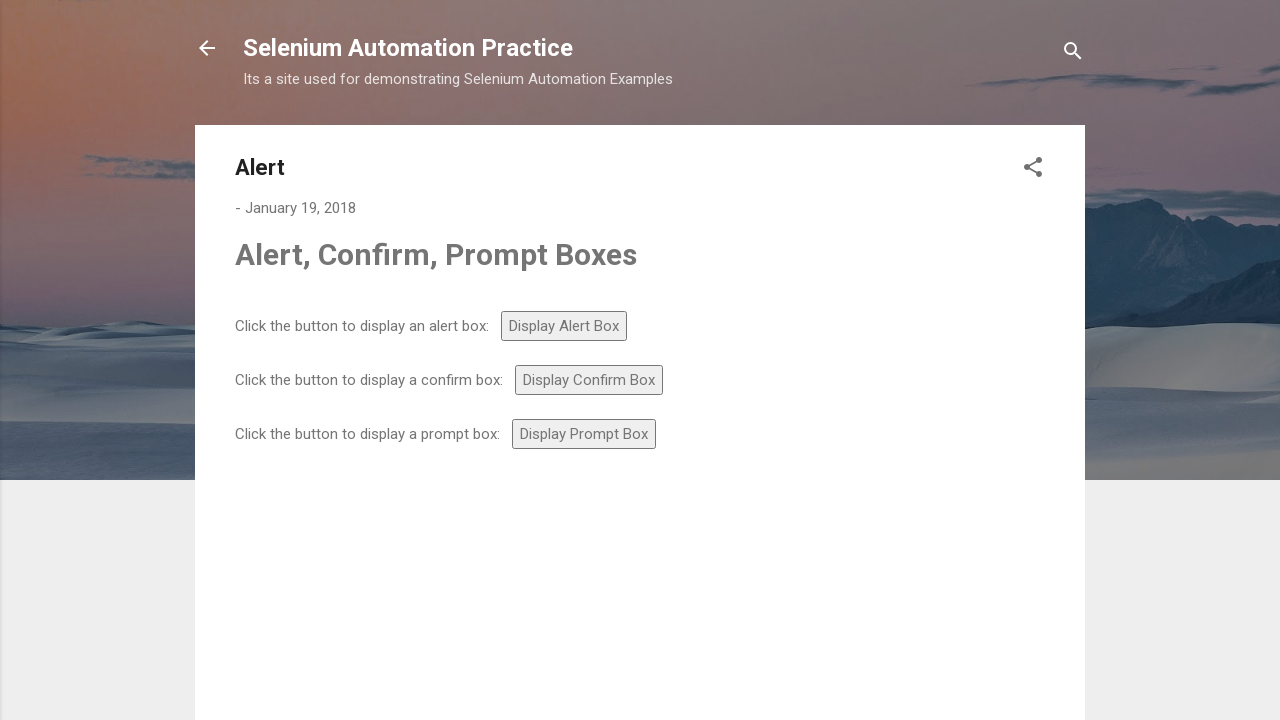

Clicked prompt button to trigger alert at (584, 434) on #prompt
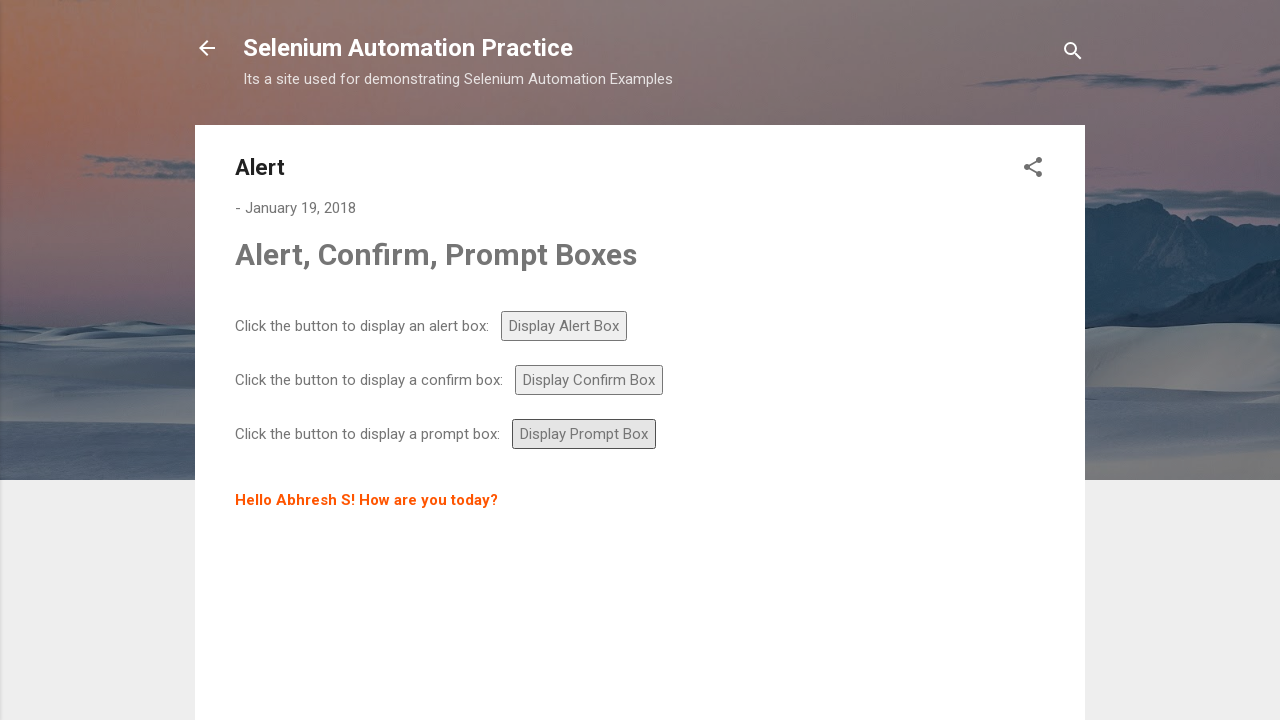

Waited for dialog interaction to complete
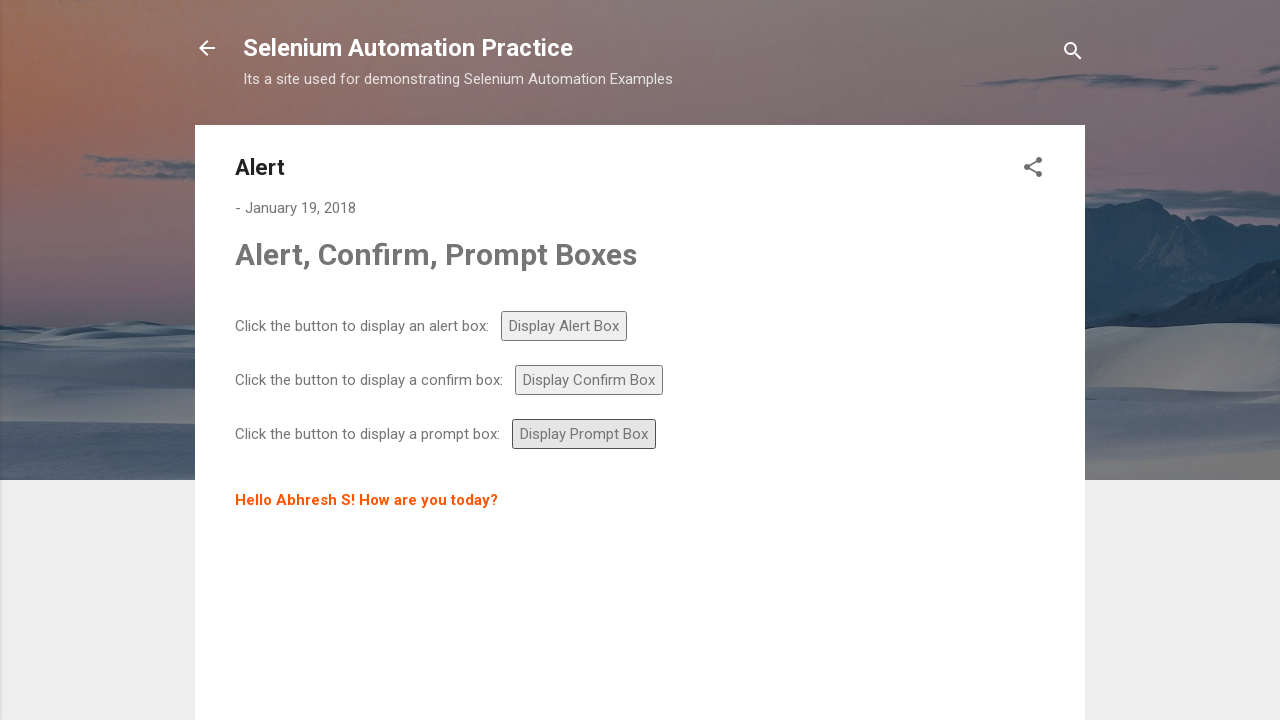

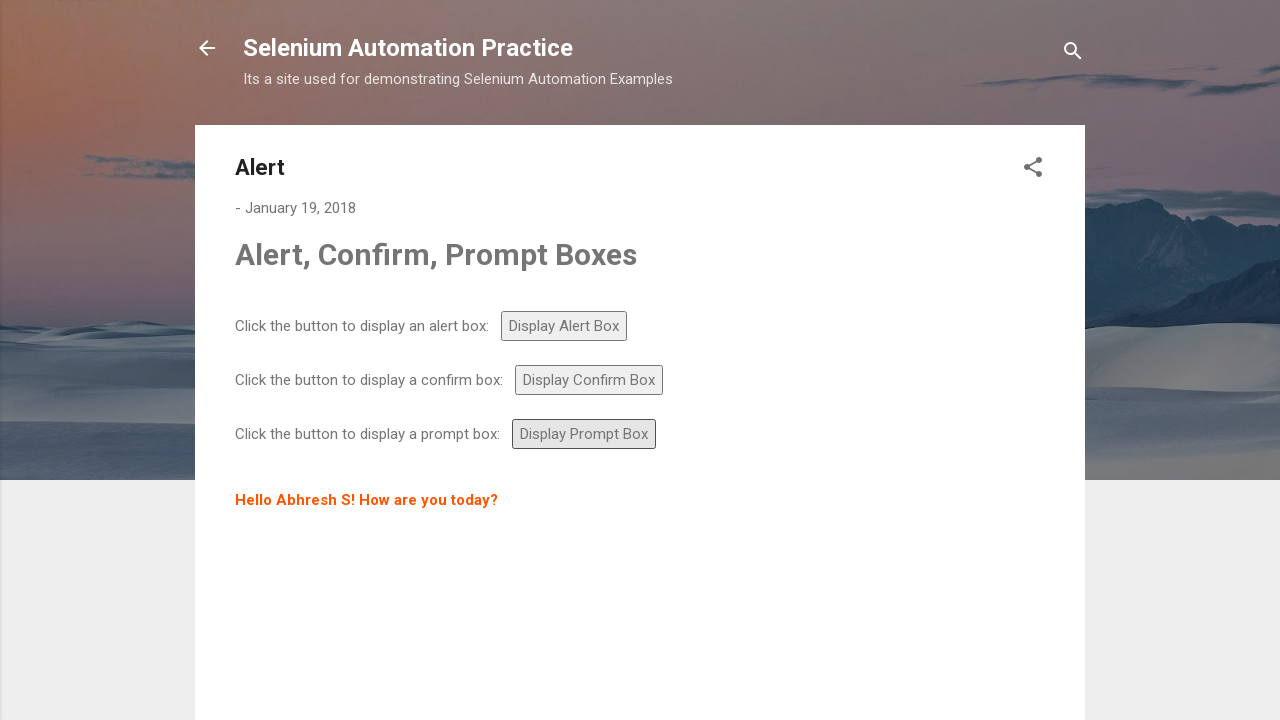